Tests search results pagination on a property news website by navigating to search results for "real estate" and clicking through to the next page of results.

Starting URL: https://www.propertynews.ae/?s=real+estate

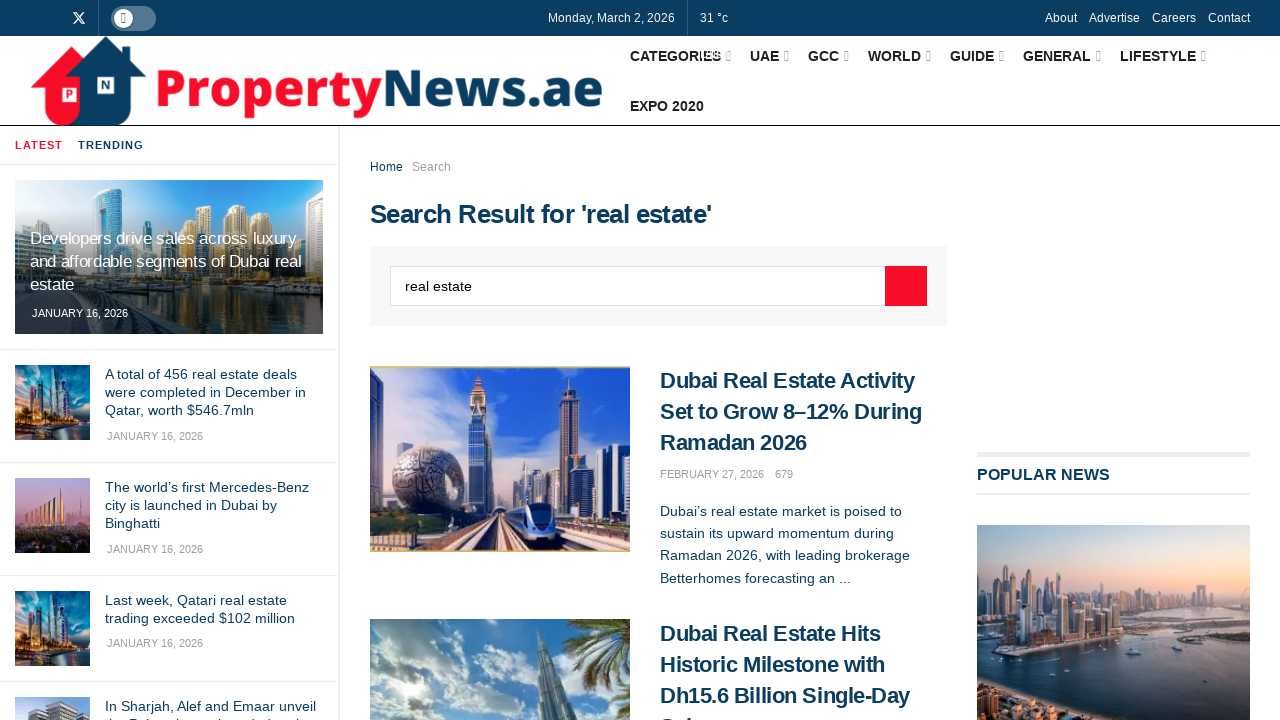

Waited for articles to load on search results page for 'real estate'
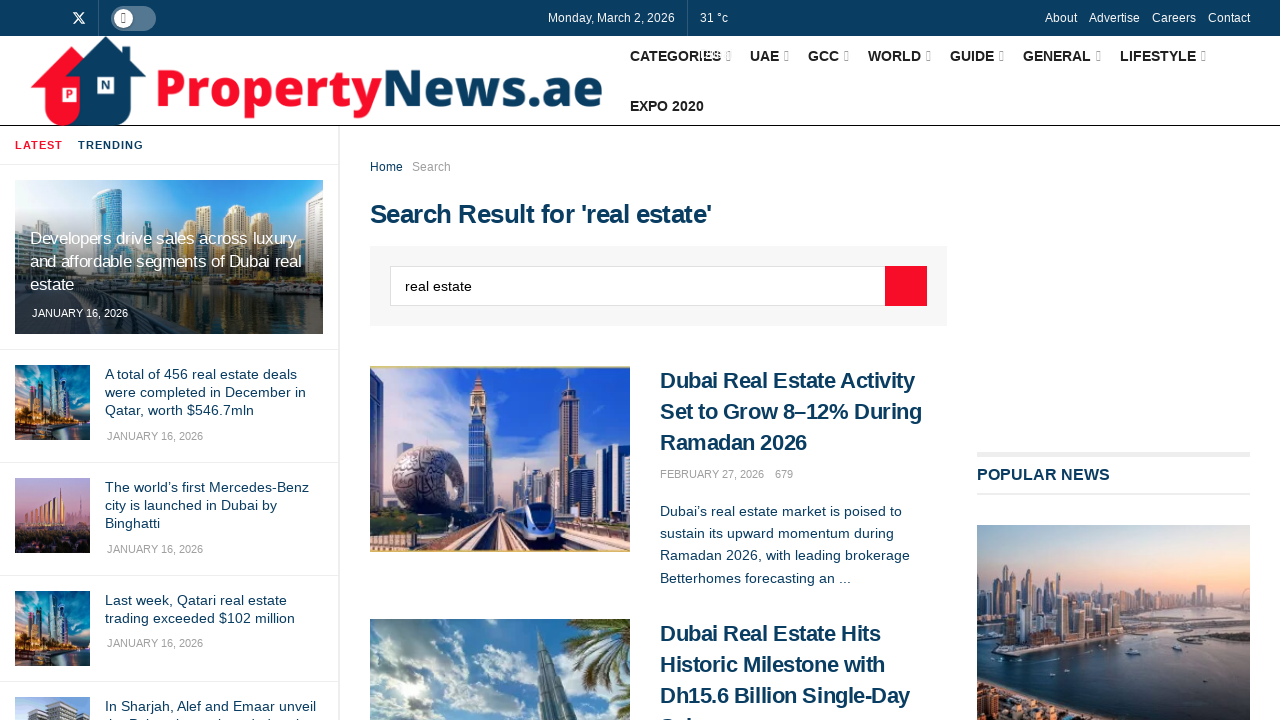

Clicked next page button to navigate to next page of results at (742, 361) on a.next
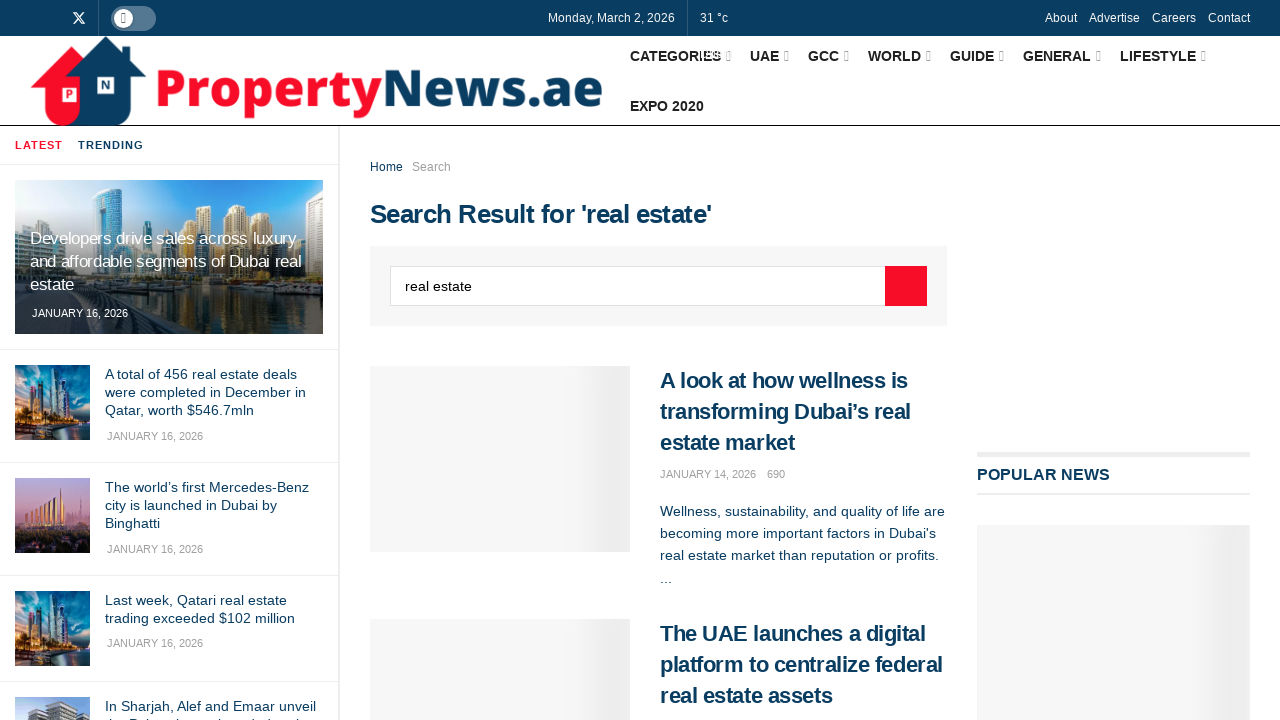

Waited for articles to load on the next page of results
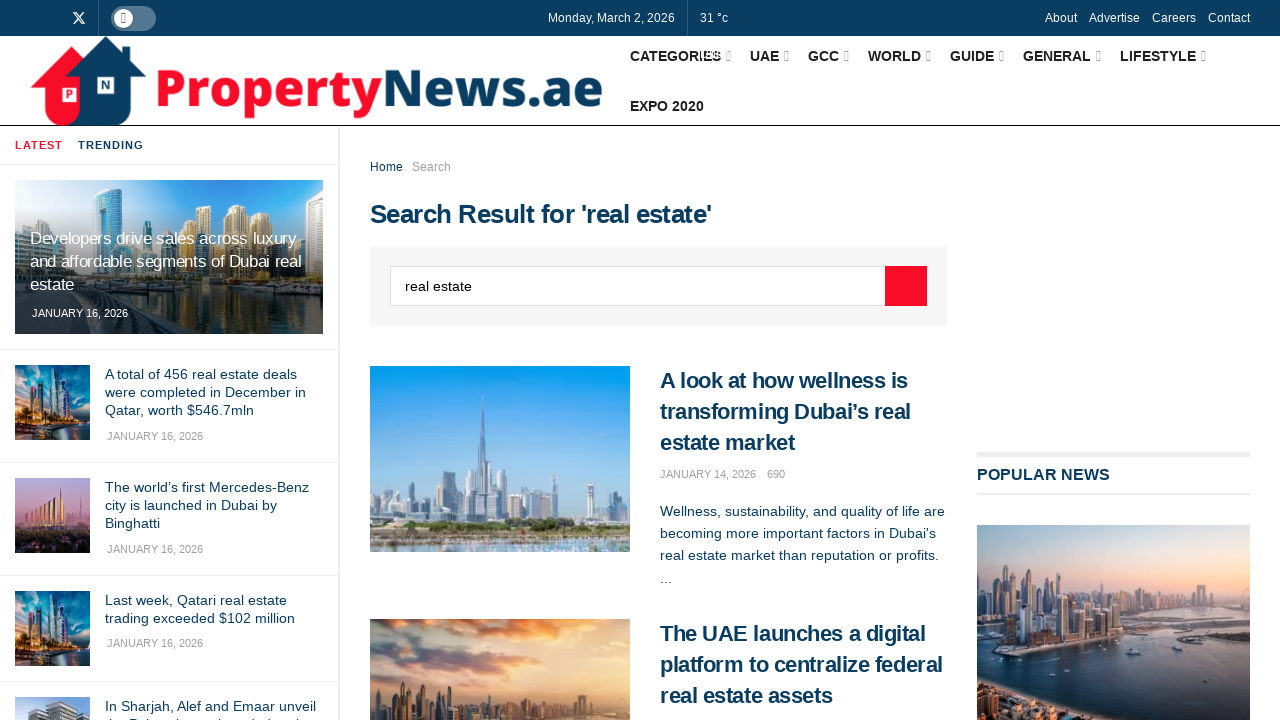

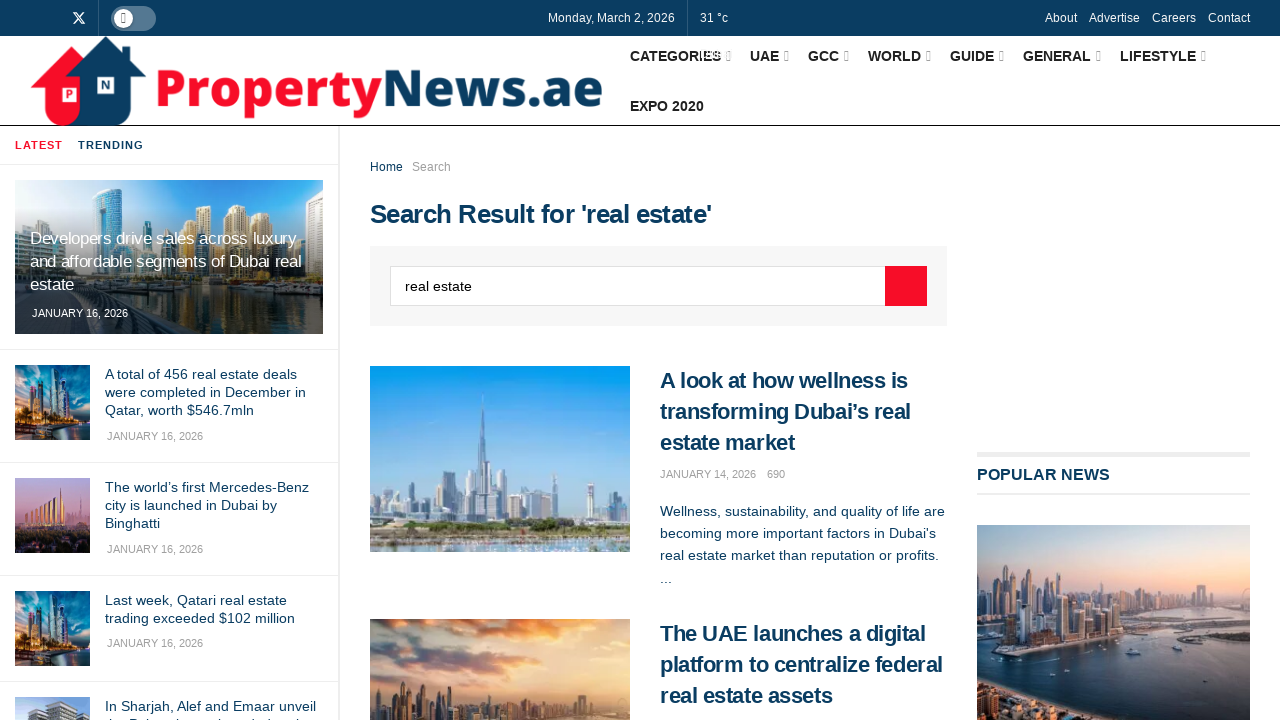